Tests filtering to display only completed items by clicking the Completed filter link.

Starting URL: https://demo.playwright.dev/todomvc

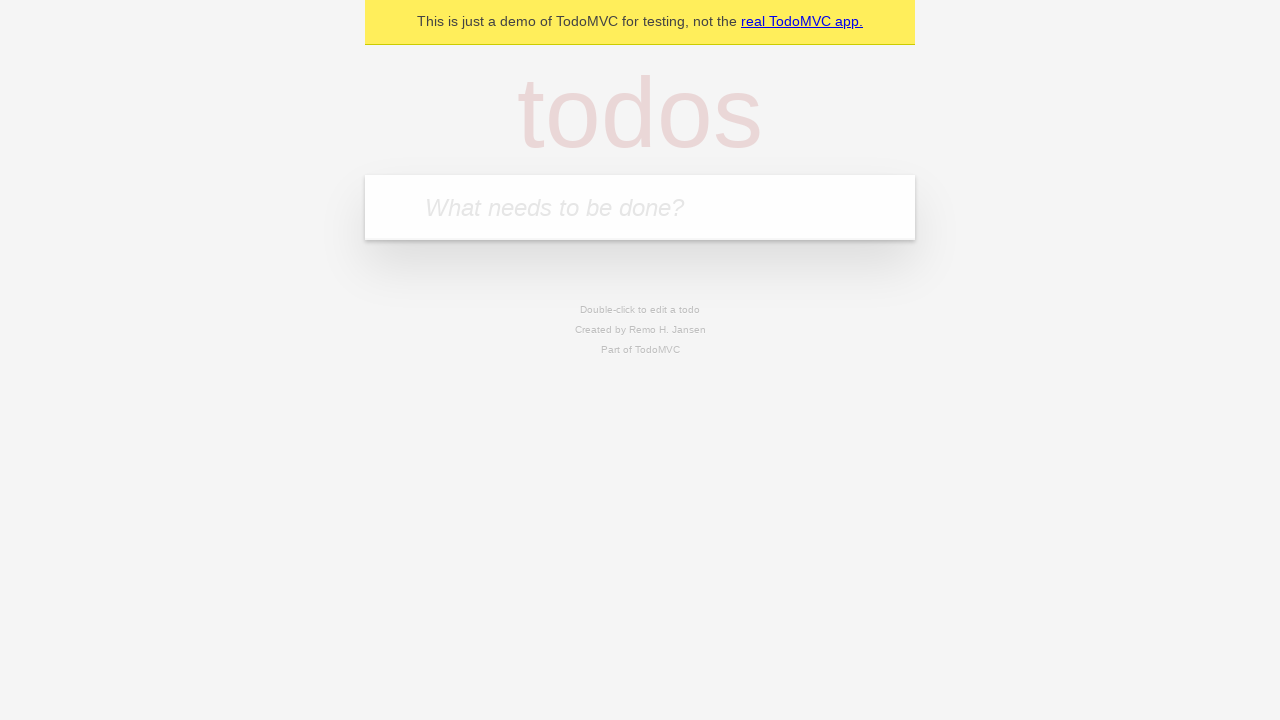

Filled todo input with 'buy some cheese' on internal:attr=[placeholder="What needs to be done?"i]
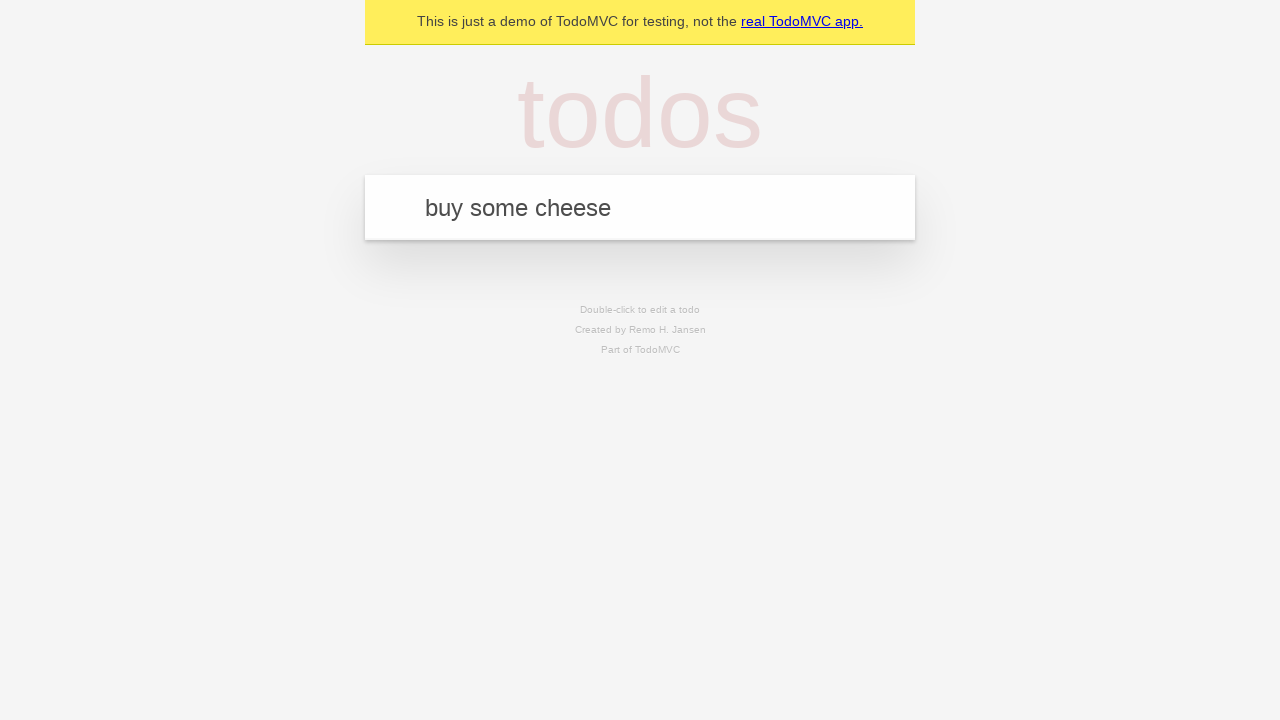

Pressed Enter to create first todo item on internal:attr=[placeholder="What needs to be done?"i]
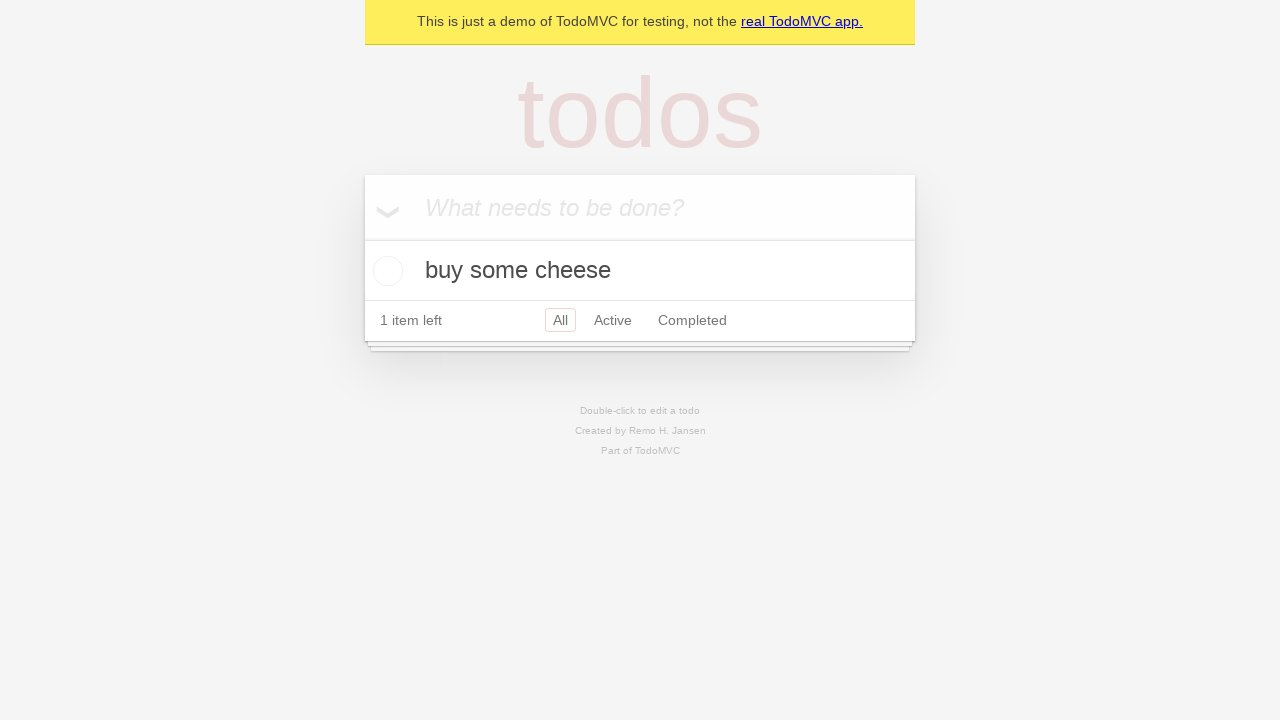

Filled todo input with 'feed the cat' on internal:attr=[placeholder="What needs to be done?"i]
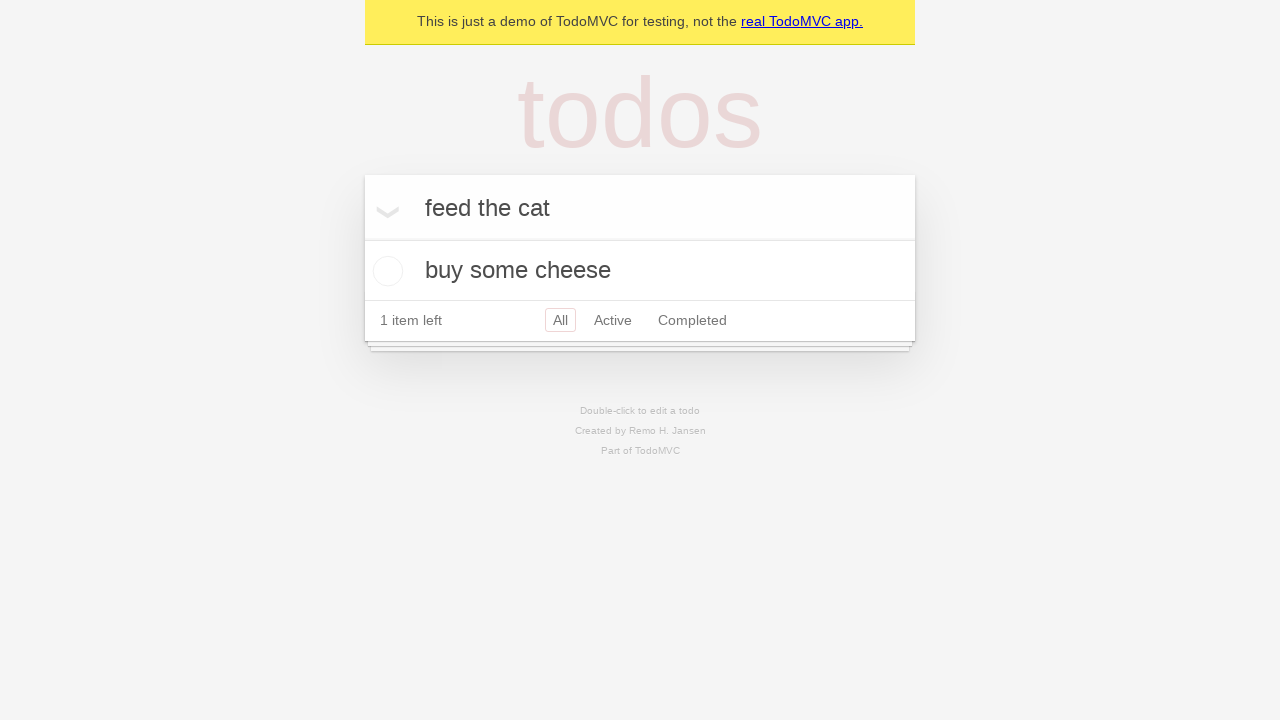

Pressed Enter to create second todo item on internal:attr=[placeholder="What needs to be done?"i]
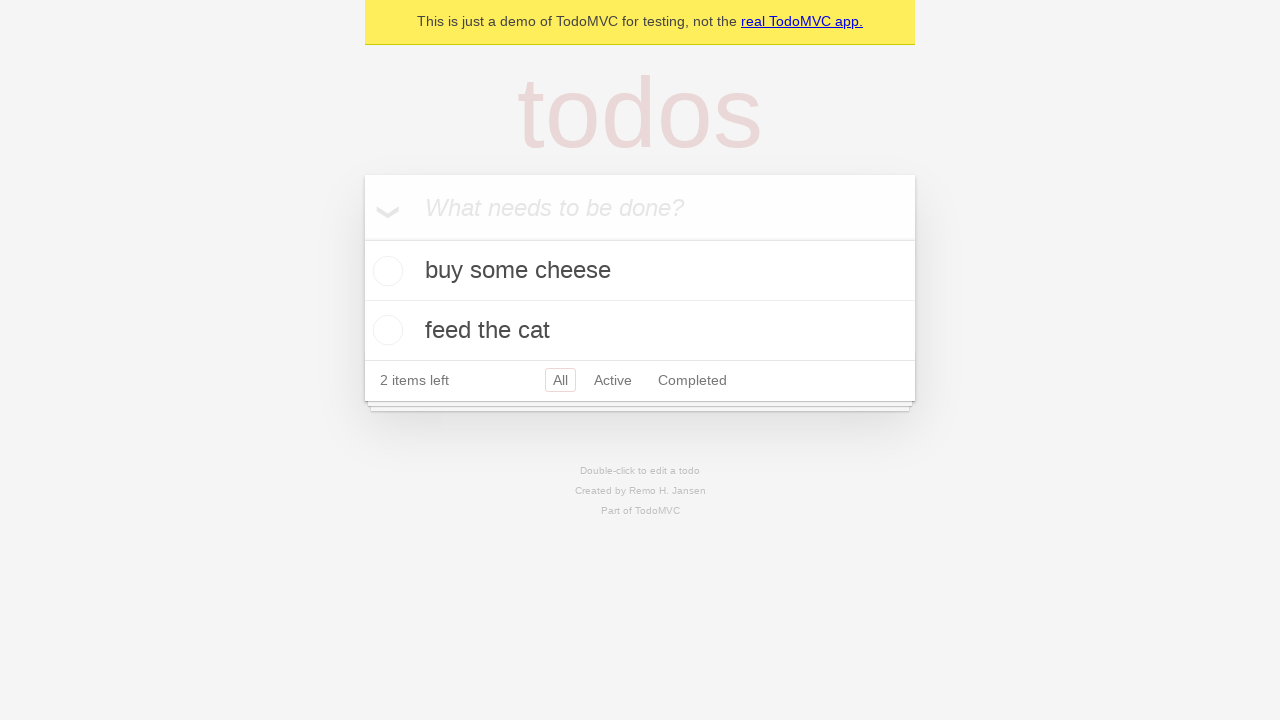

Filled todo input with 'book a doctors appointment' on internal:attr=[placeholder="What needs to be done?"i]
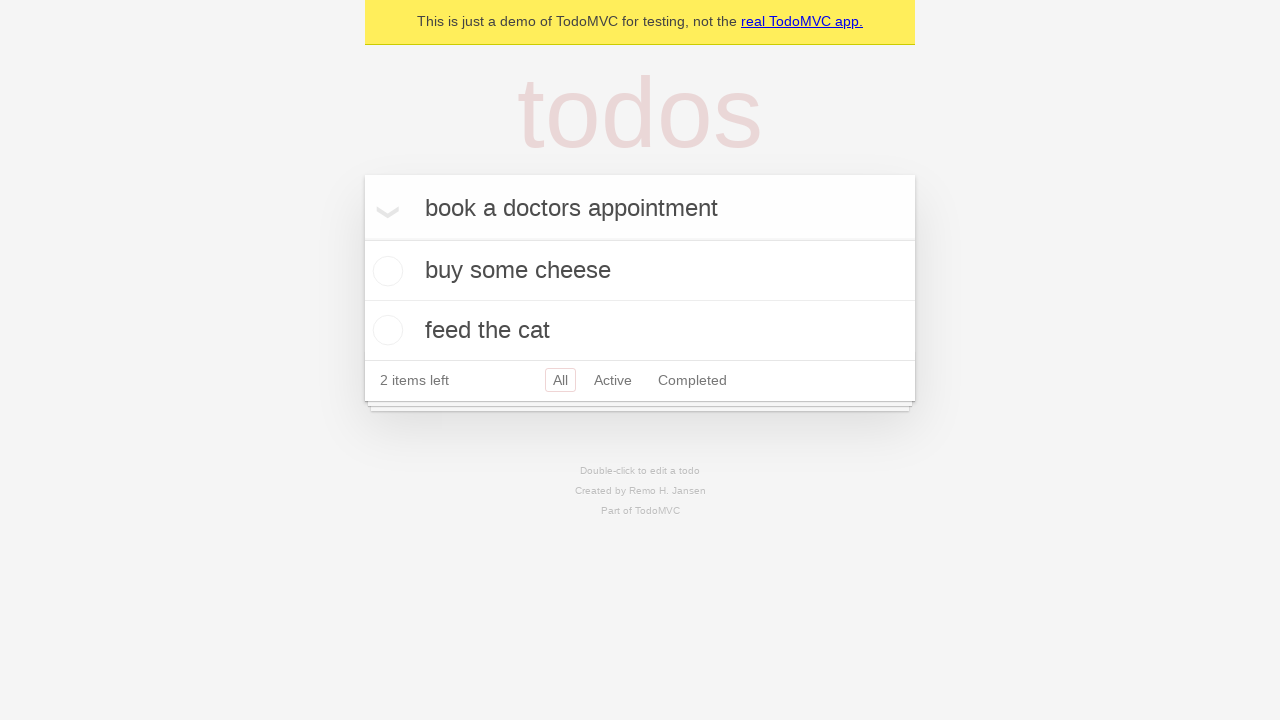

Pressed Enter to create third todo item on internal:attr=[placeholder="What needs to be done?"i]
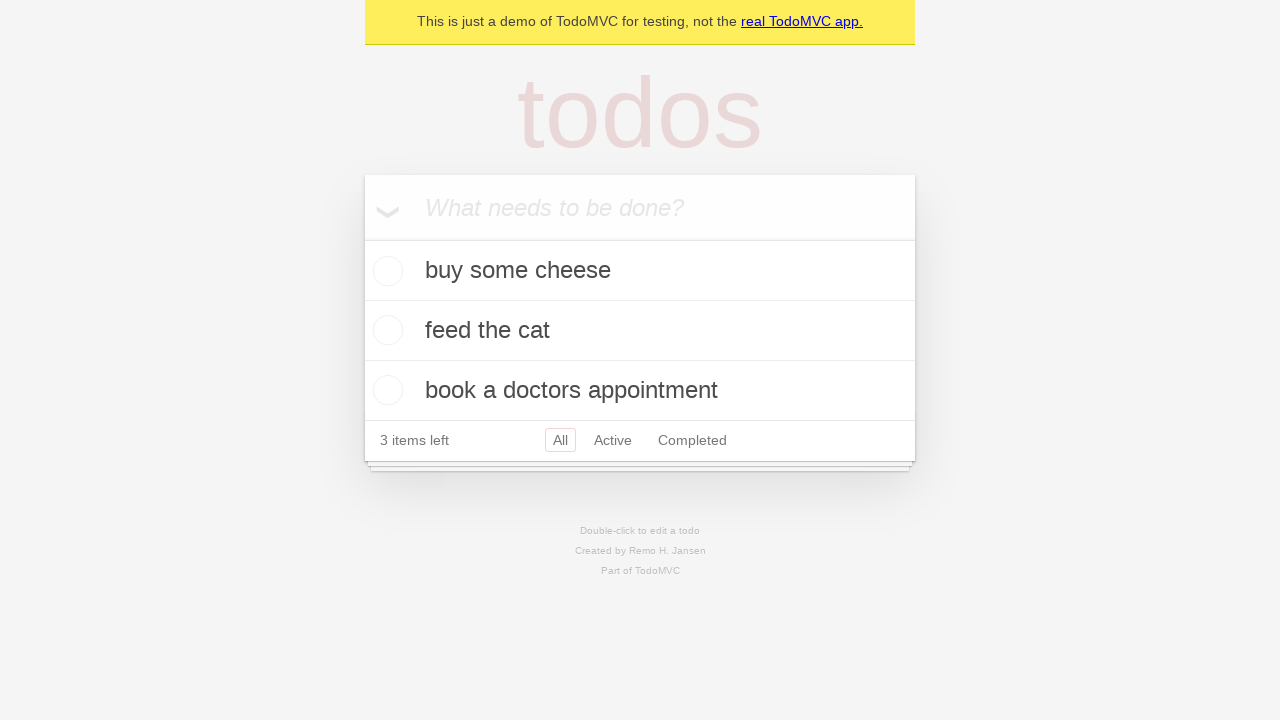

Checked the second todo item (feed the cat) at (385, 330) on internal:testid=[data-testid="todo-item"s] >> nth=1 >> internal:role=checkbox
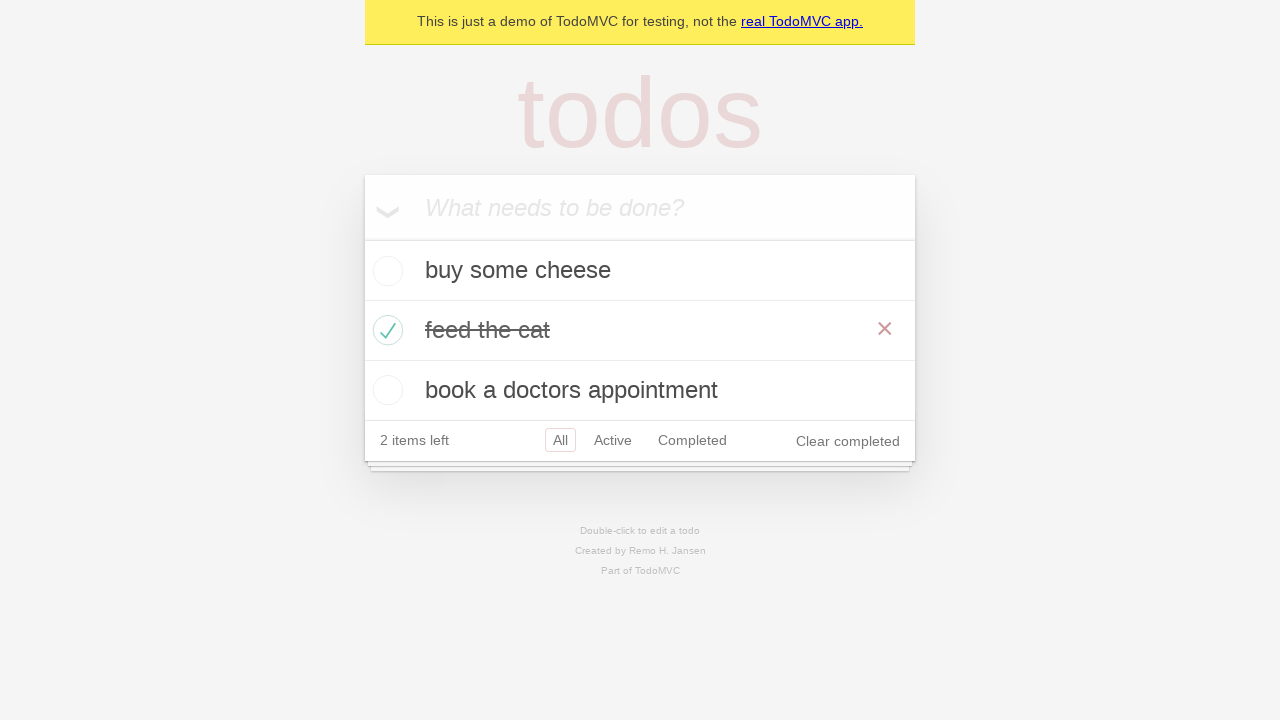

Clicked the Completed filter link to display only completed items at (692, 440) on internal:role=link[name="Completed"i]
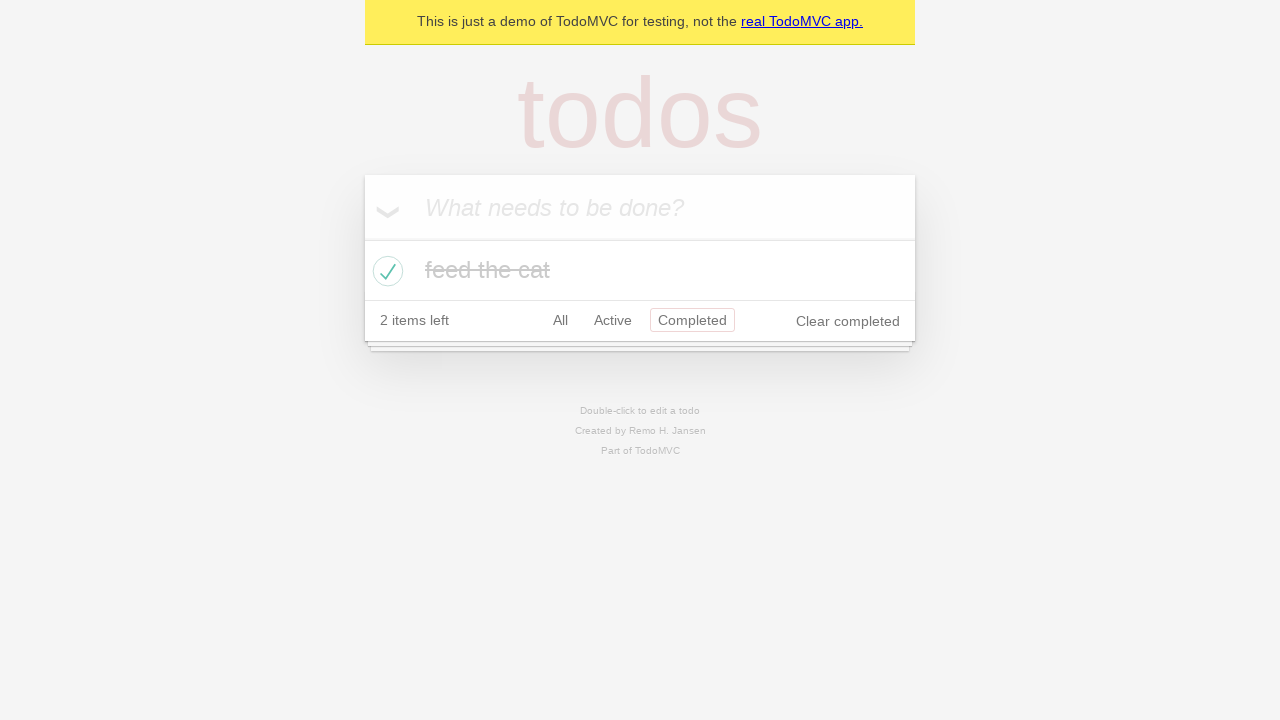

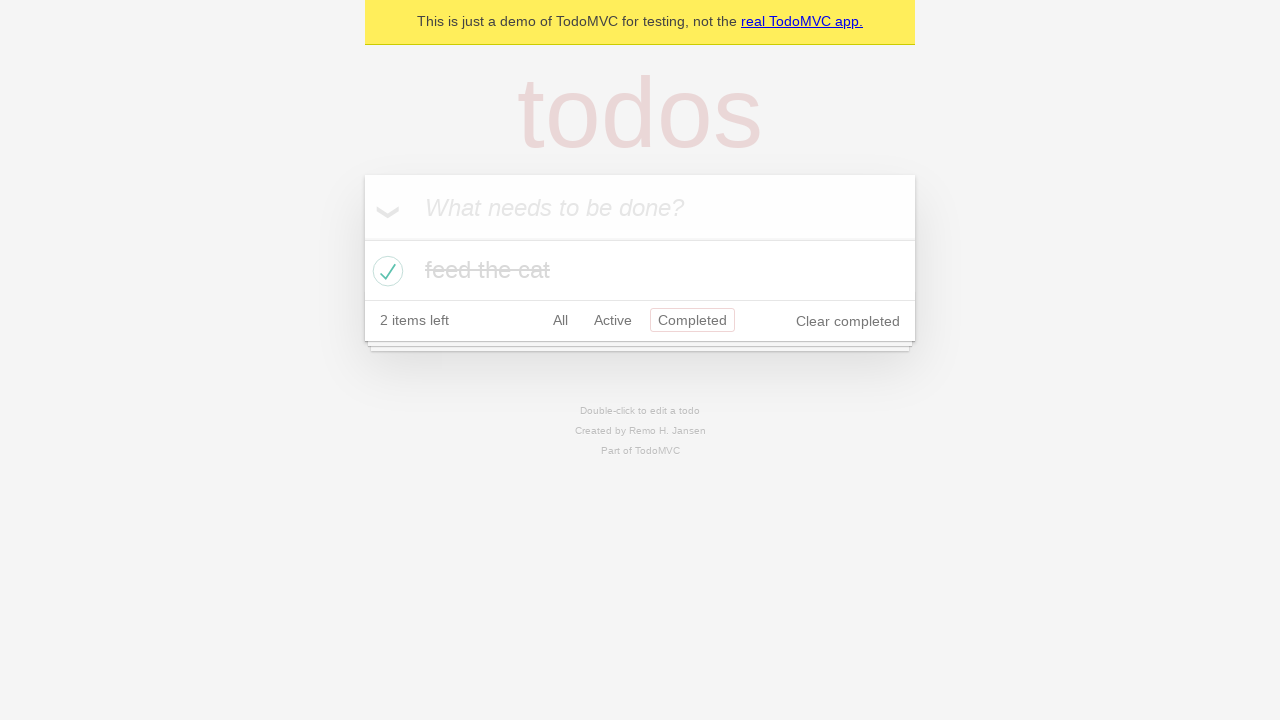